Tests date picker functionality on SpiceJet website by selecting a departure date using JavaScript execution

Starting URL: https://www.spicejet.com/

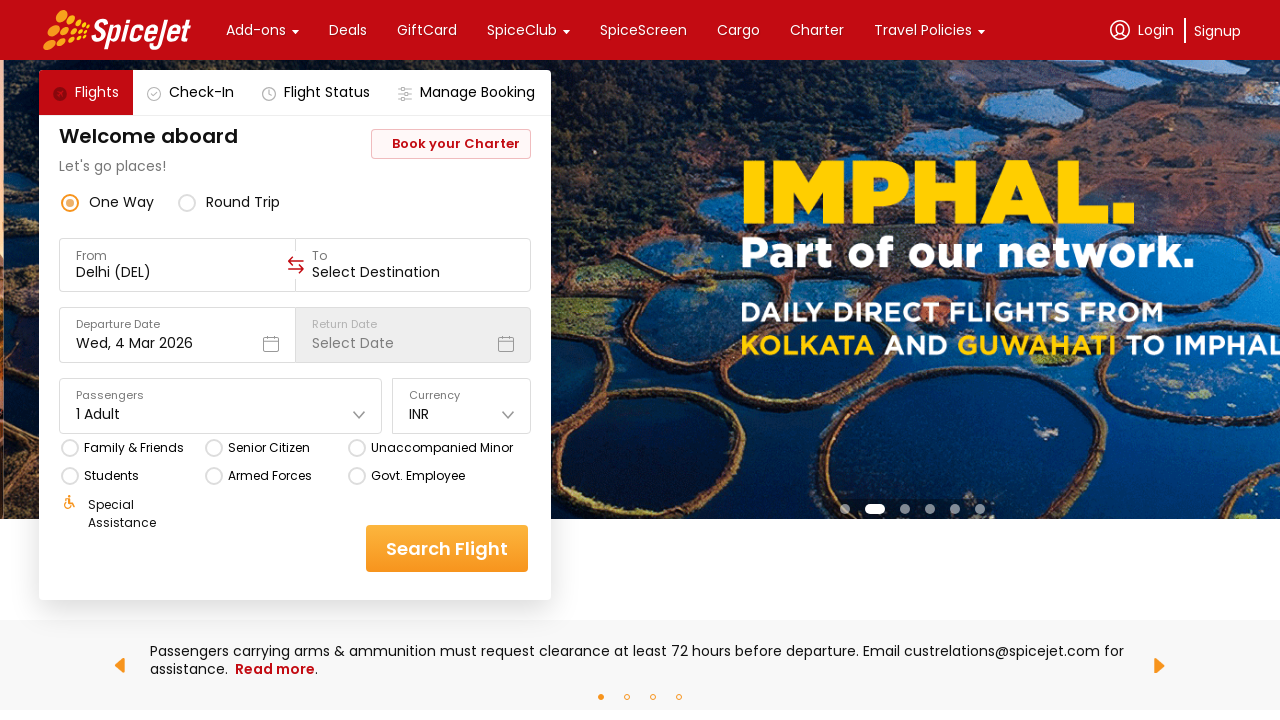

Executed JavaScript to set departure date to 30-07-2024 in the date picker
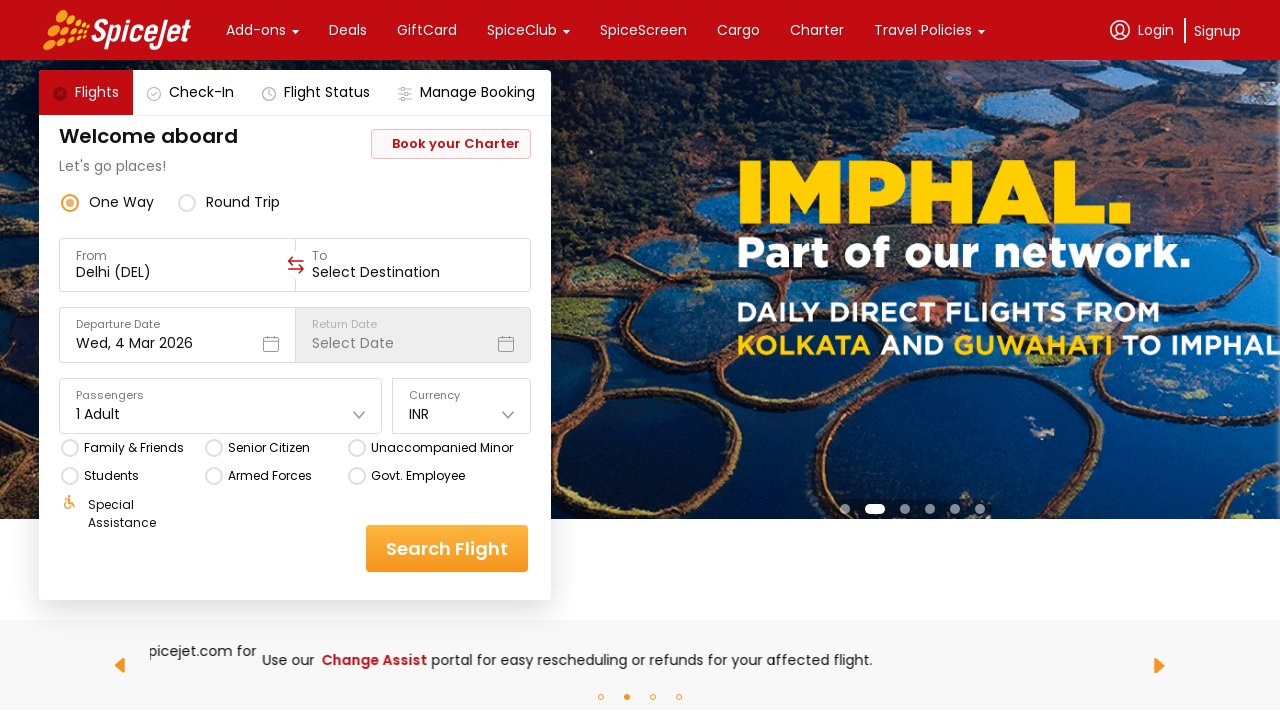

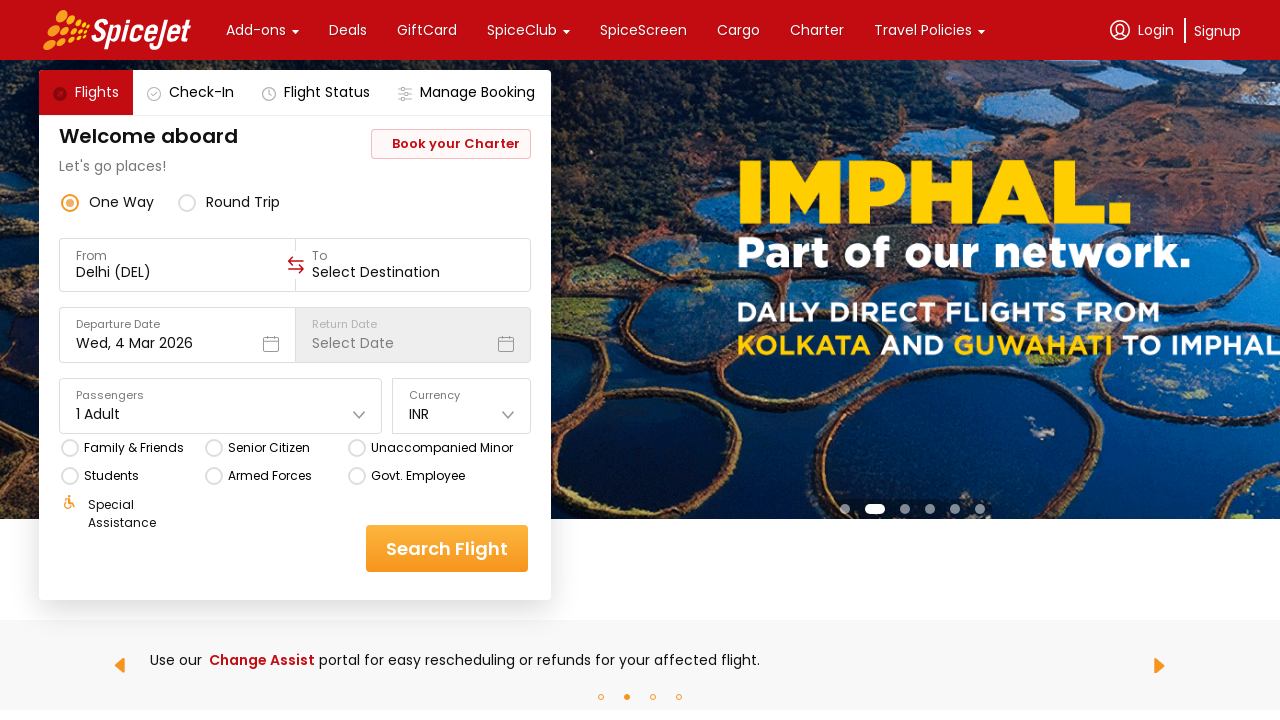